Tests finding all links on a page and opening the first few links in new tabs using Ctrl+click functionality

Starting URL: https://testautomationpractice.blogspot.com/

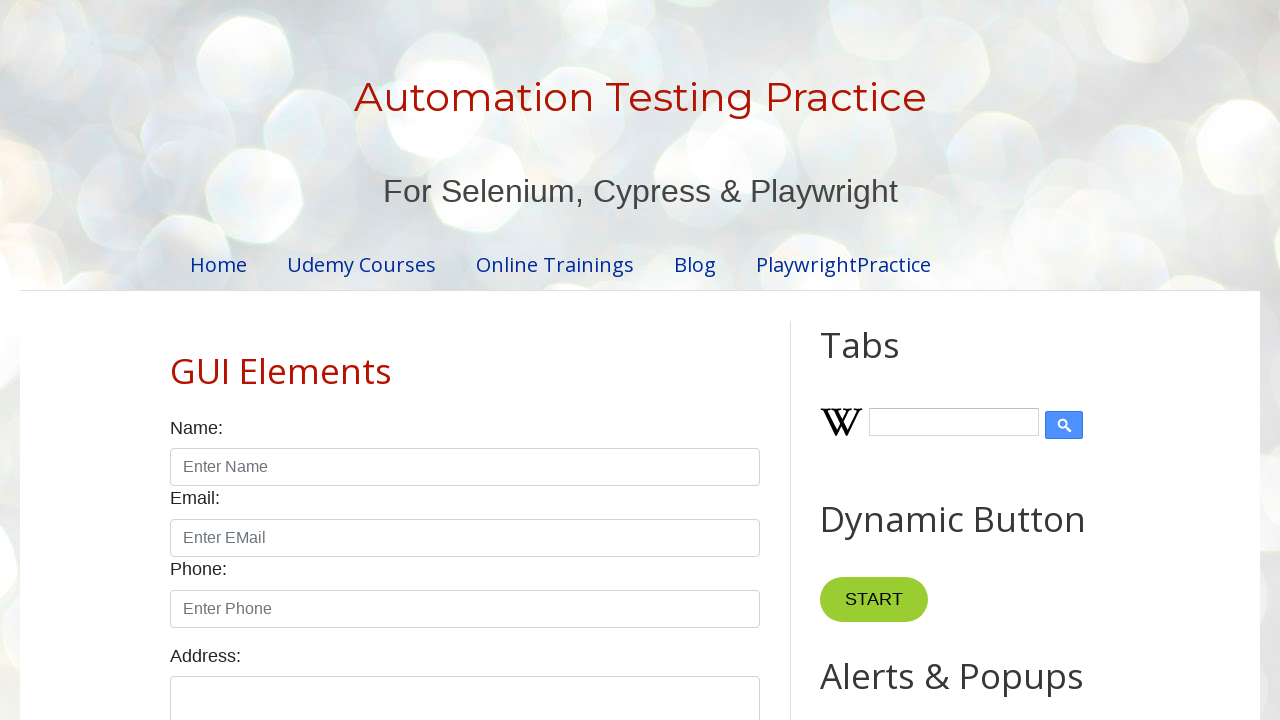

Waited for page to load with domcontentloaded state
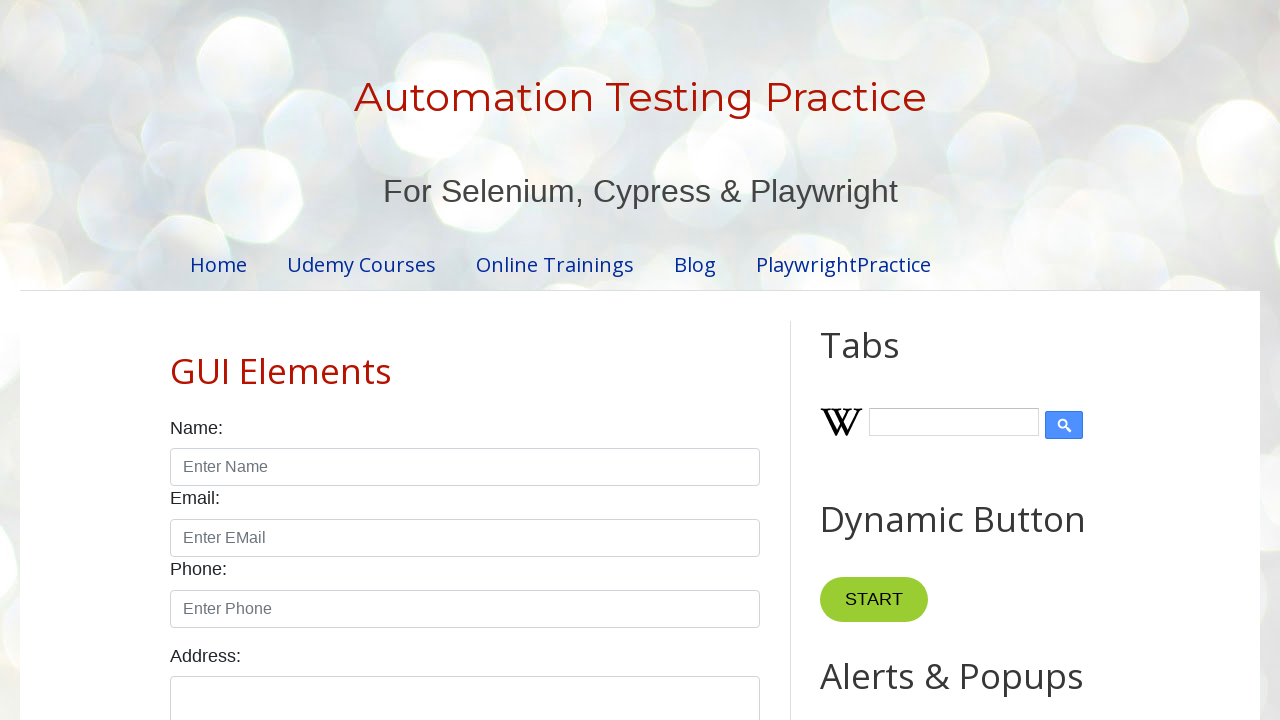

Retrieved all links on the page using tag name 'a'
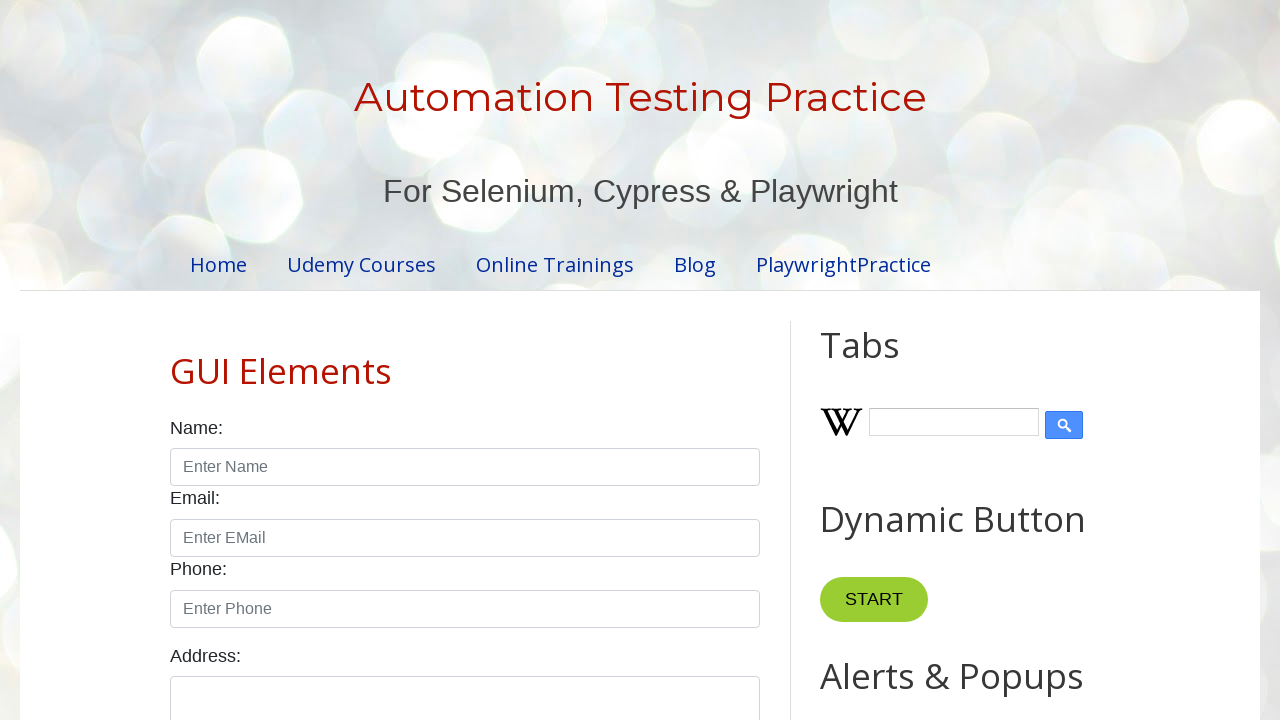

Ctrl+clicked link 1 to open in new tab at (218, 264) on a >> nth=0
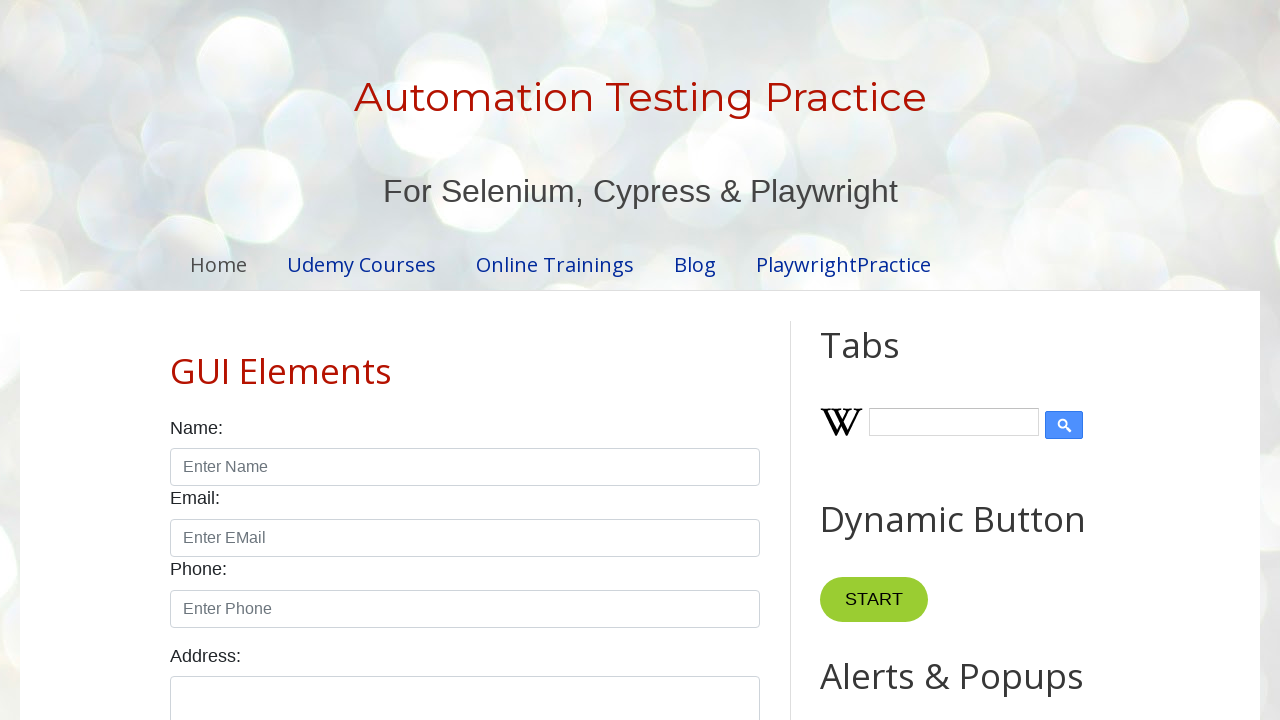

Waited 1 second after opening link 1 in new tab
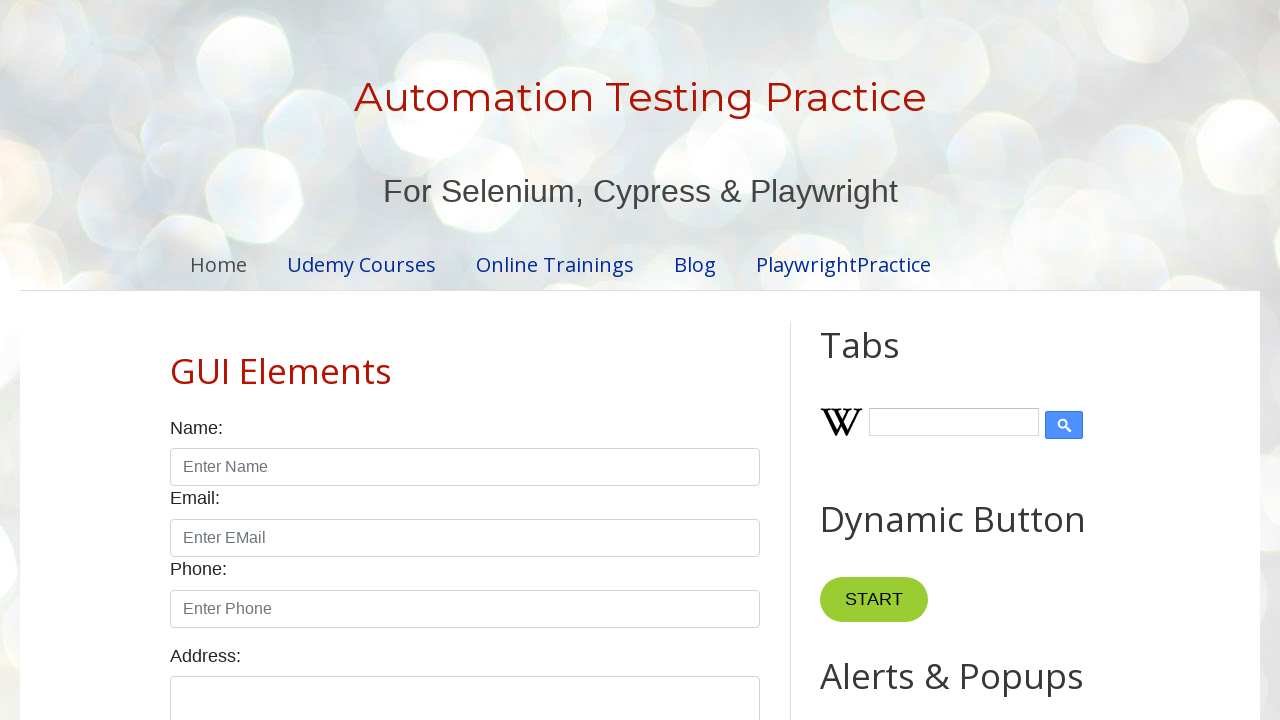

Ctrl+clicked link 2 to open in new tab at (362, 264) on a >> nth=1
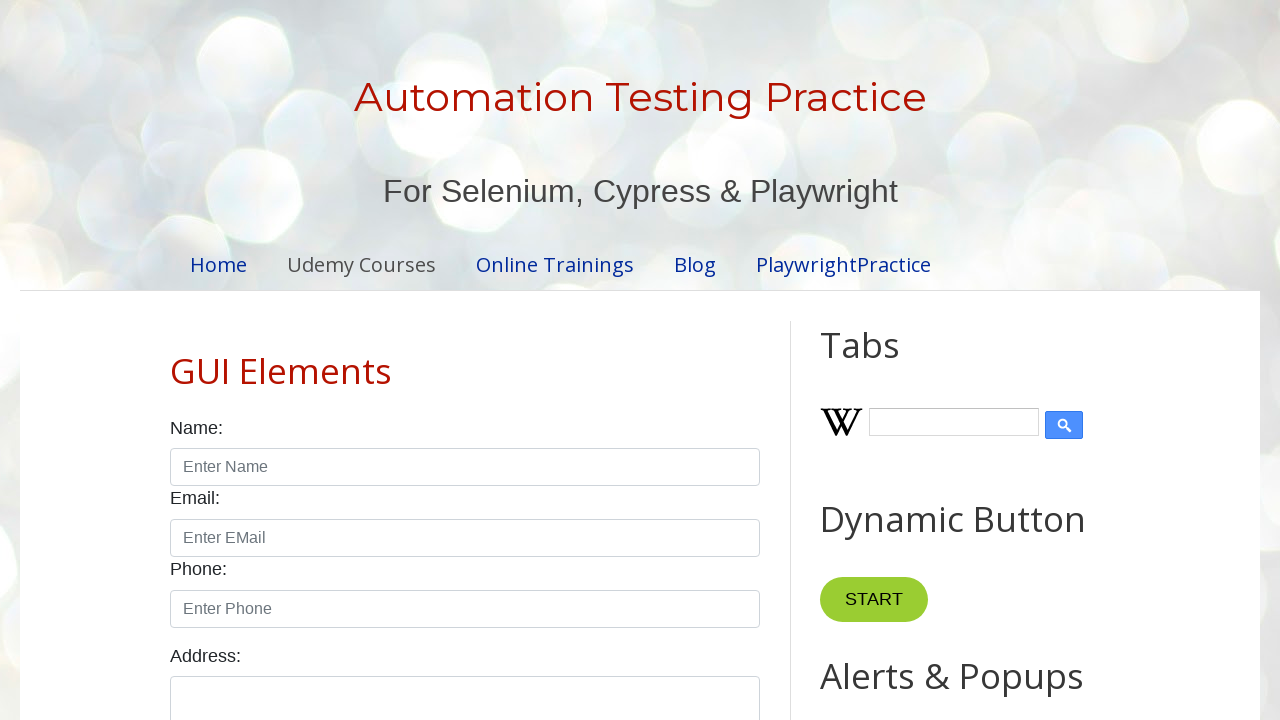

Waited 1 second after opening link 2 in new tab
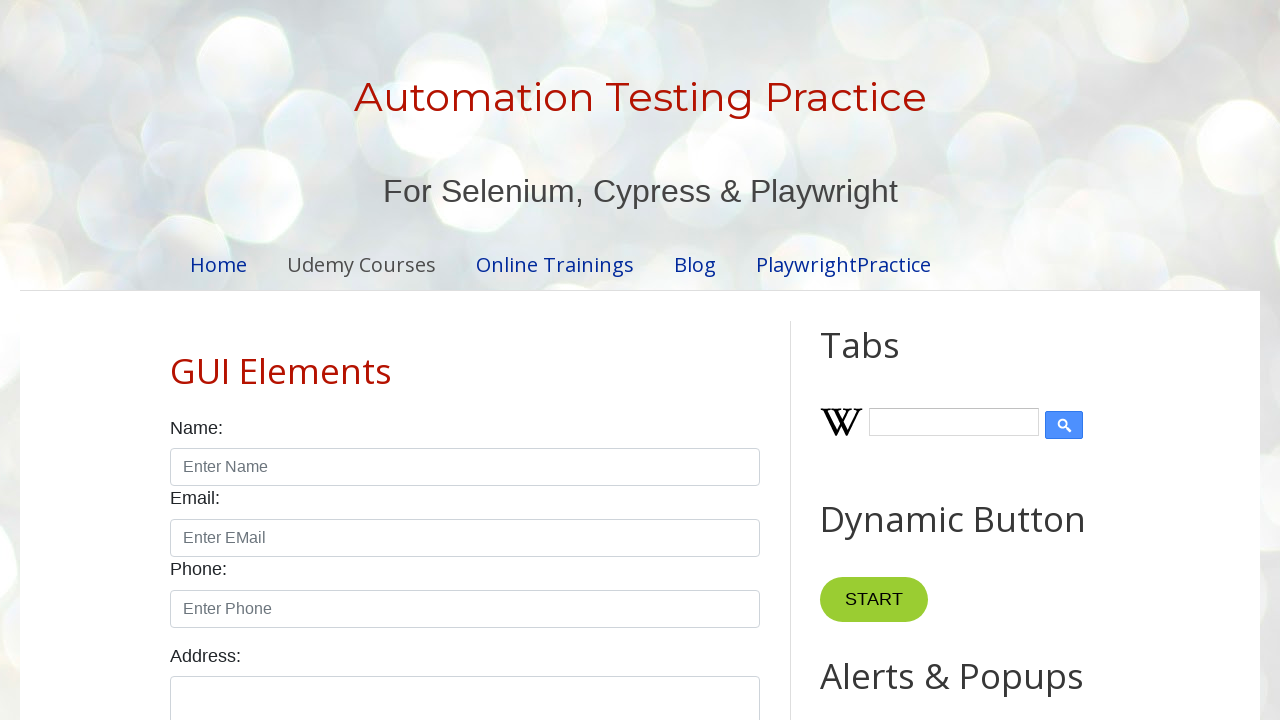

Ctrl+clicked link 3 to open in new tab at (555, 264) on a >> nth=2
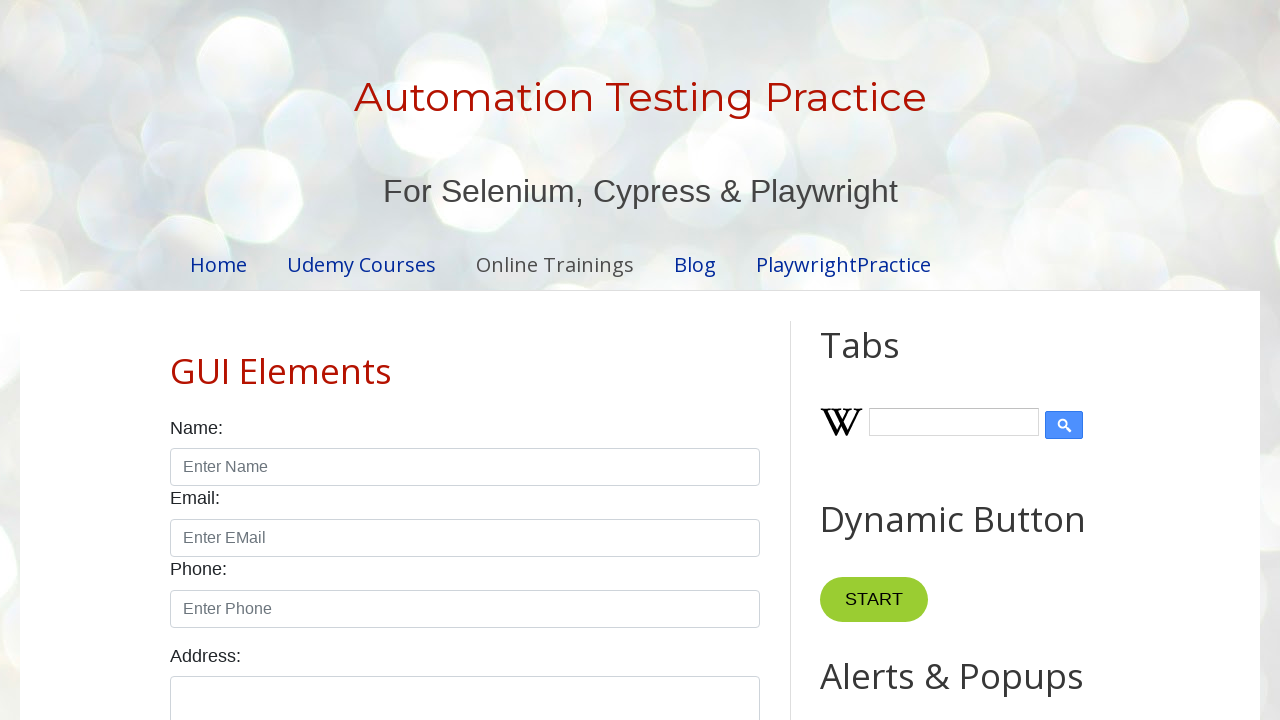

Waited 1 second after opening link 3 in new tab
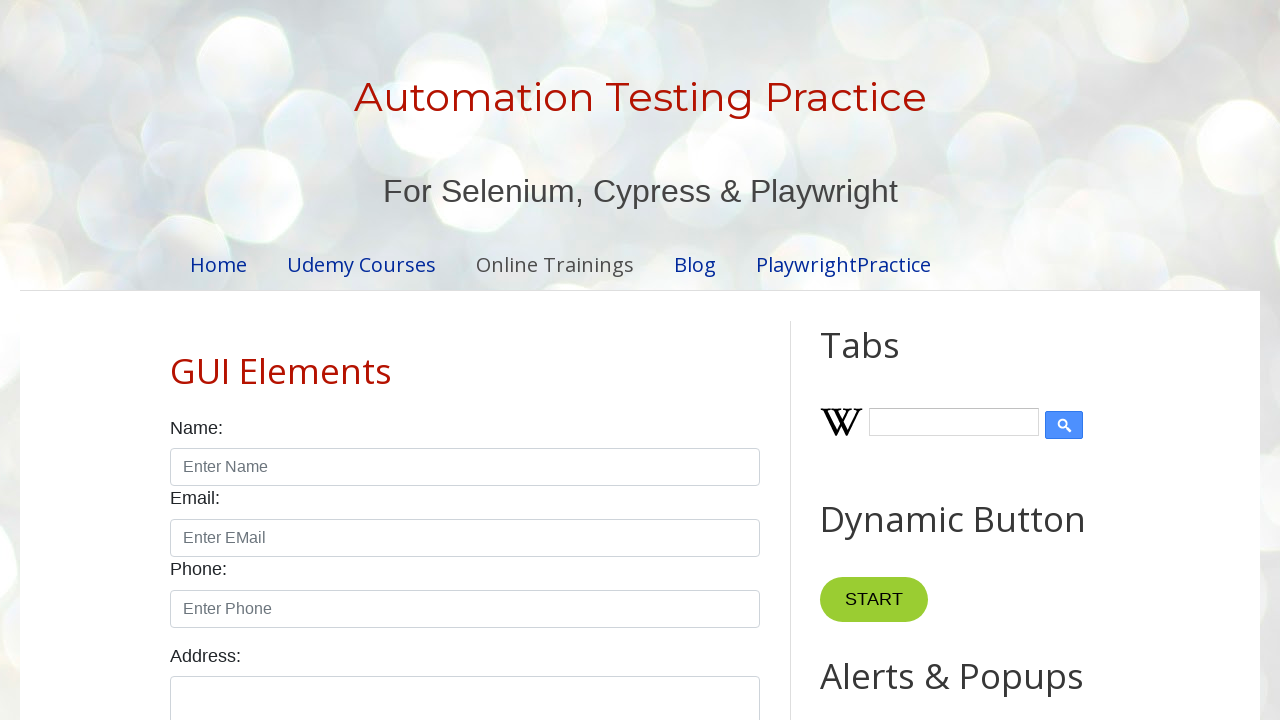

Retrieved all pages/tabs - total count: 4
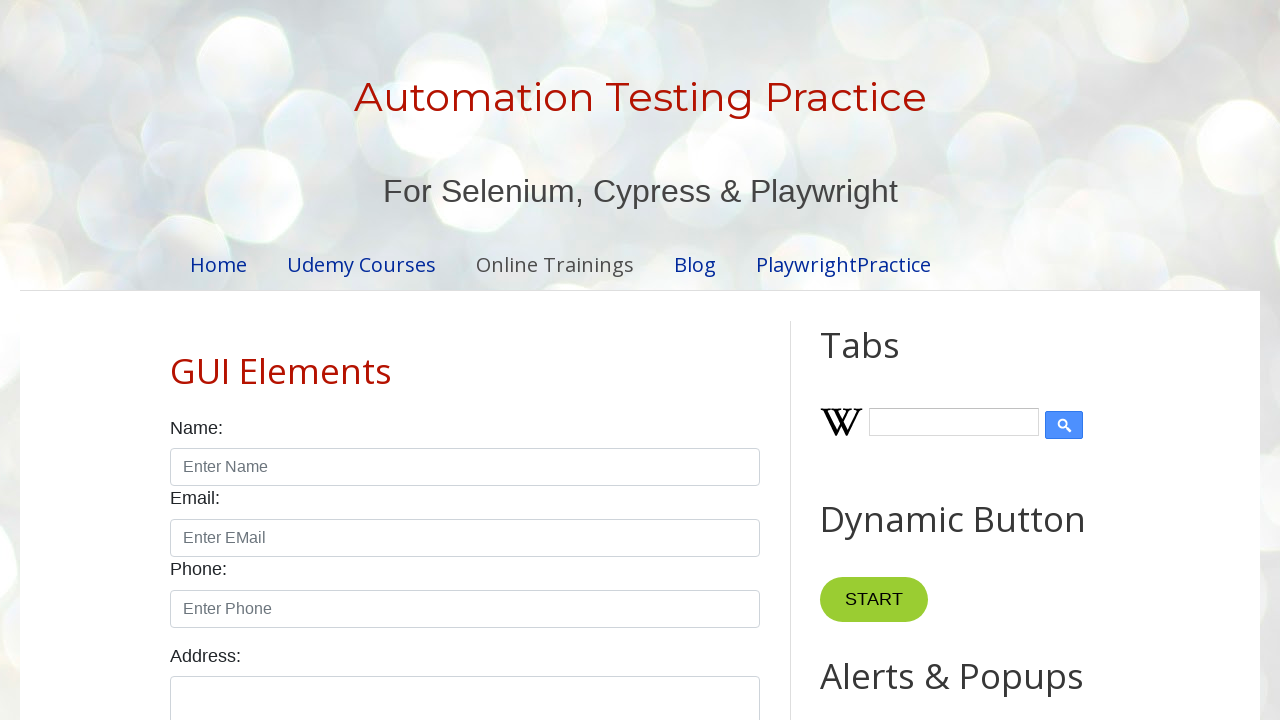

Assertion passed: Multiple tabs were successfully opened
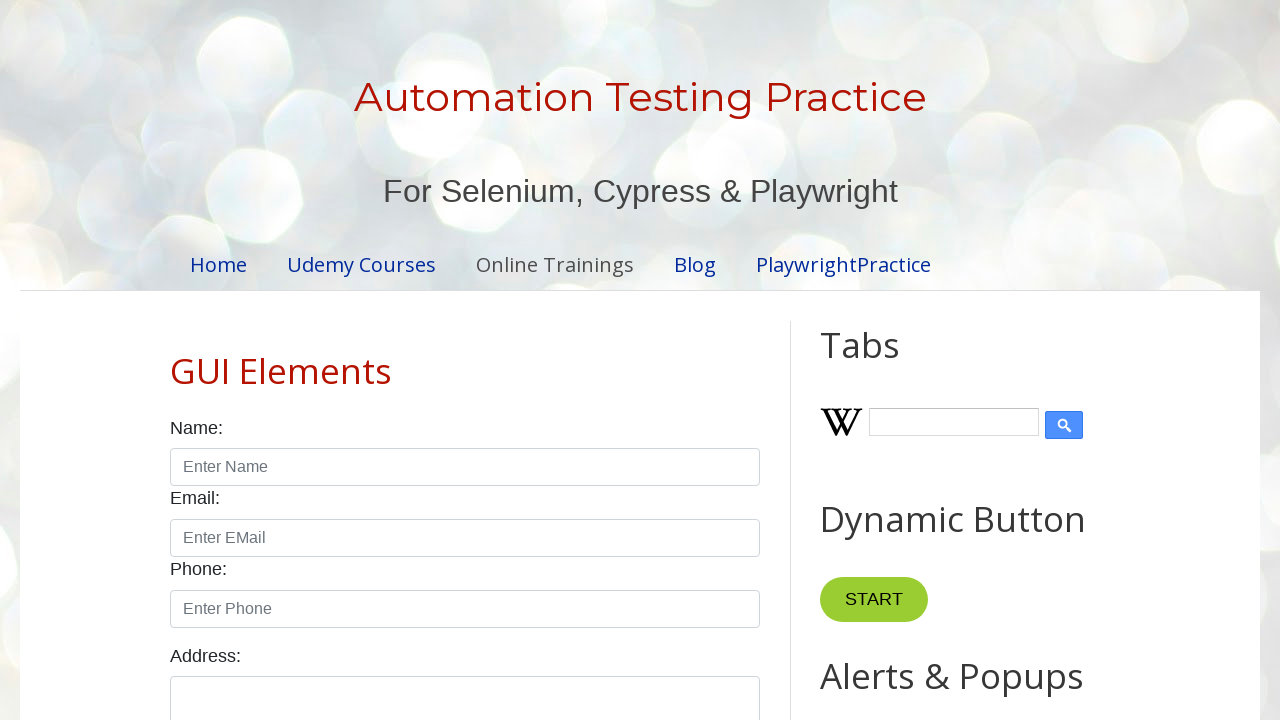

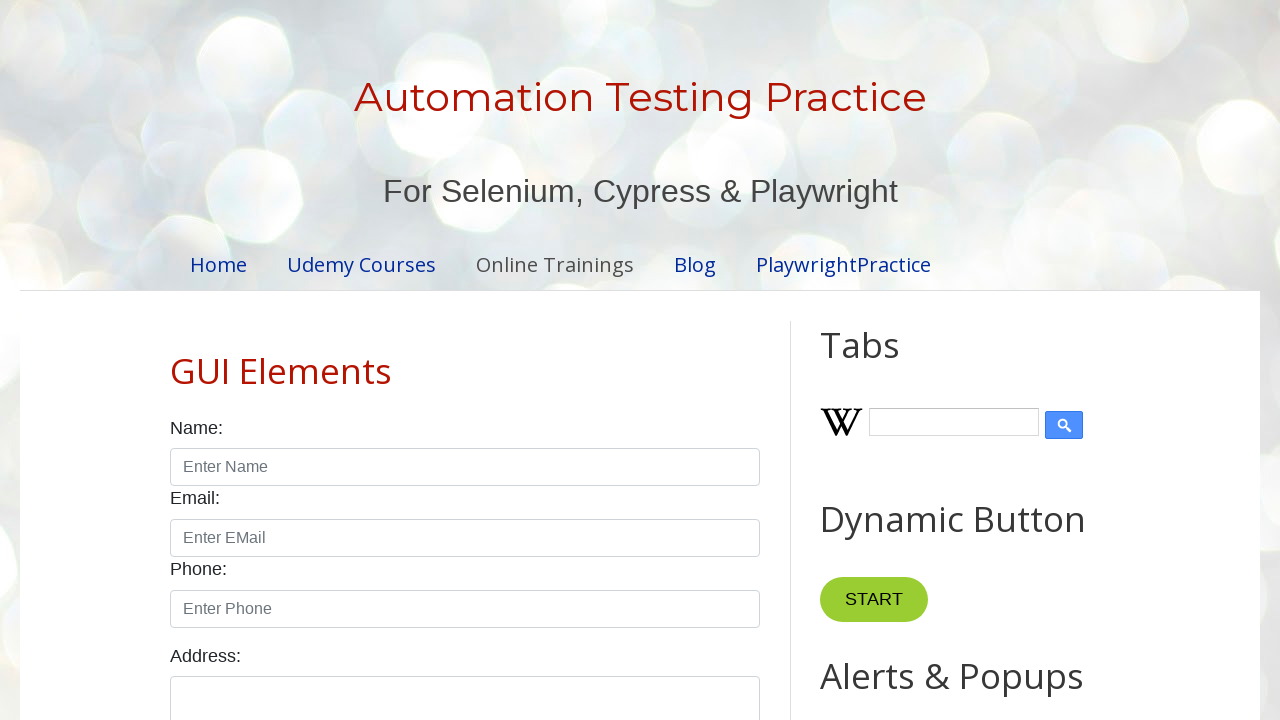